Tests search functionality with a valid product name on an OpenCart store, verifying that search results are displayed

Starting URL: https://naveenautomationlabs.com/opencart/index.php?route=common/home

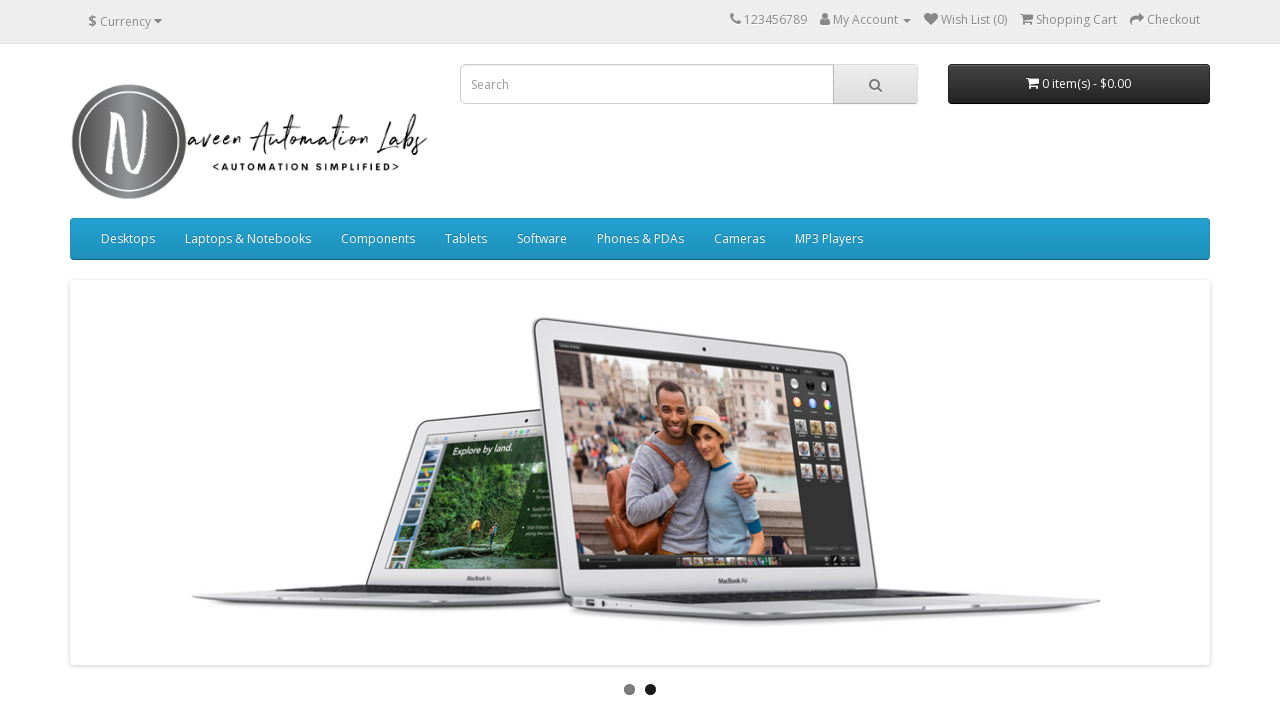

Filled search box with product name 'MacBook' on input[name='search']
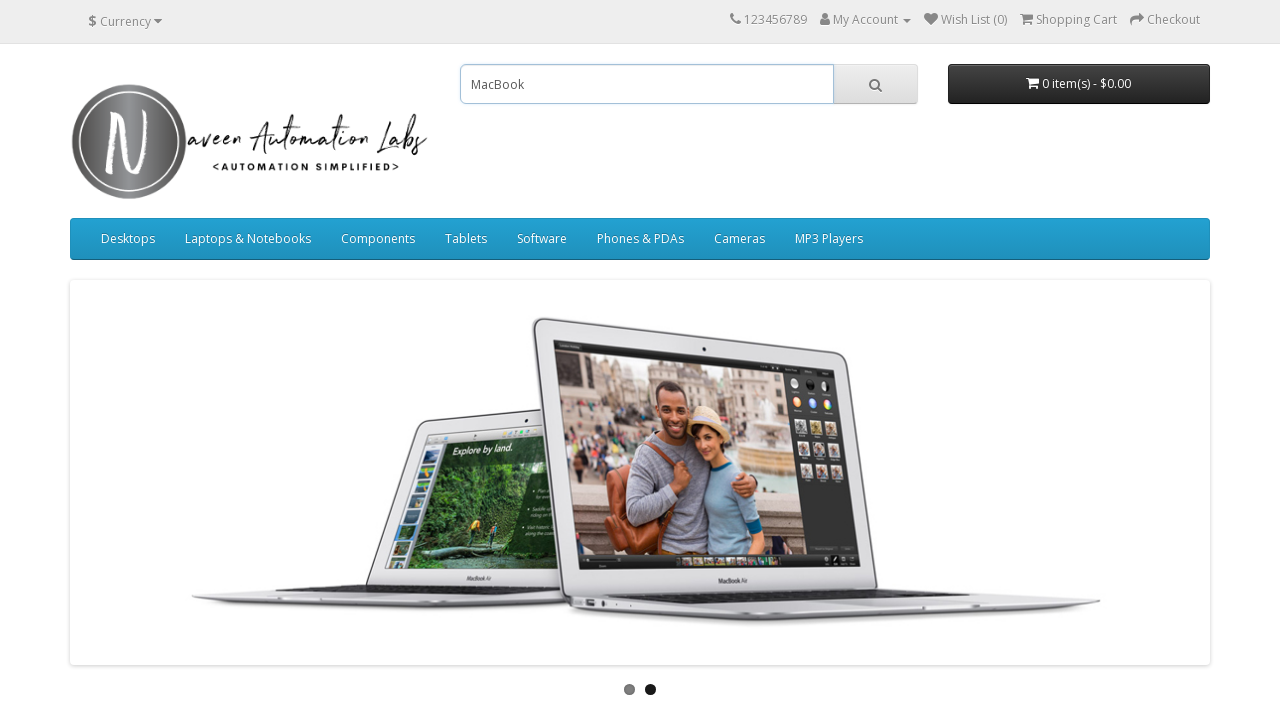

Clicked search button to perform search at (875, 84) on button.btn-default[type='button']
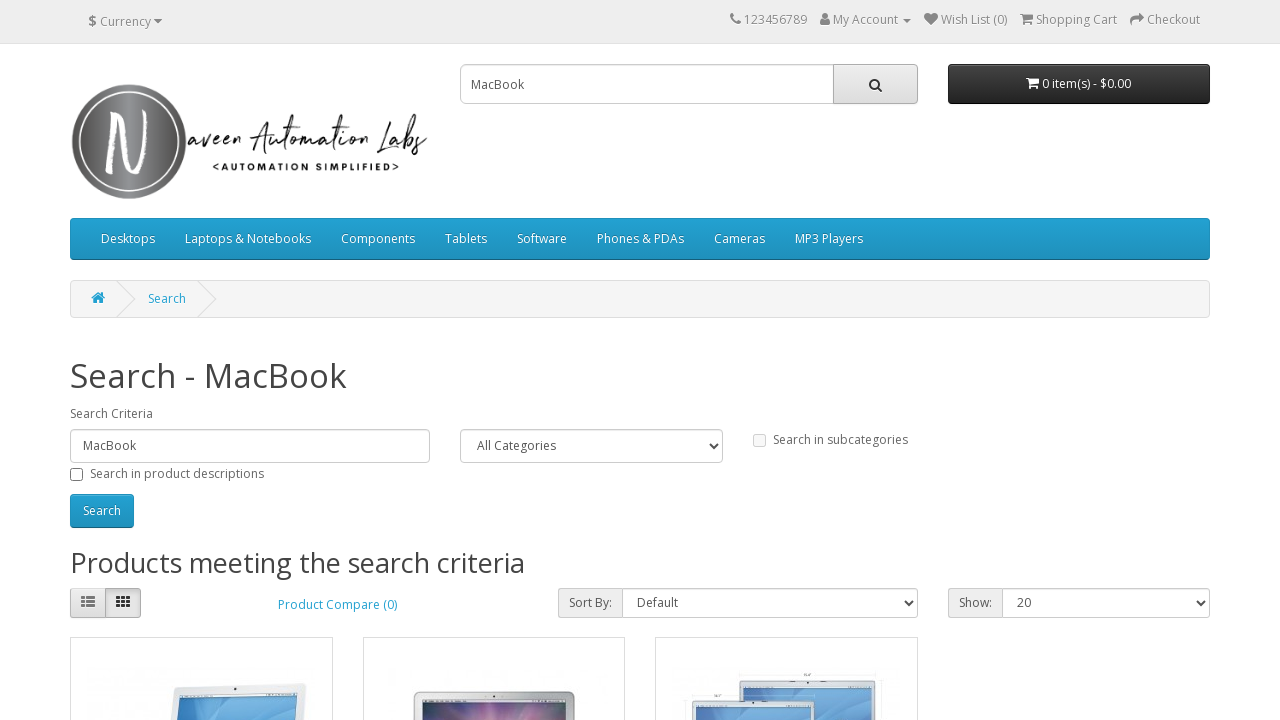

Search results loaded successfully
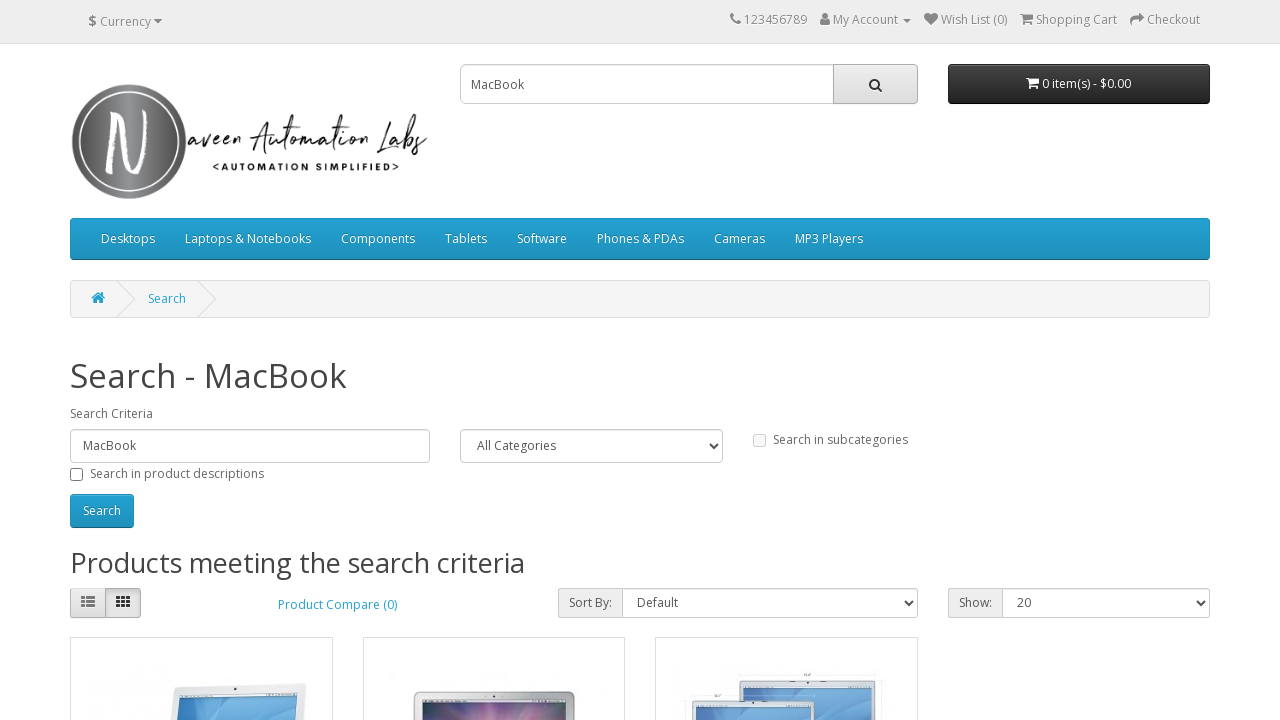

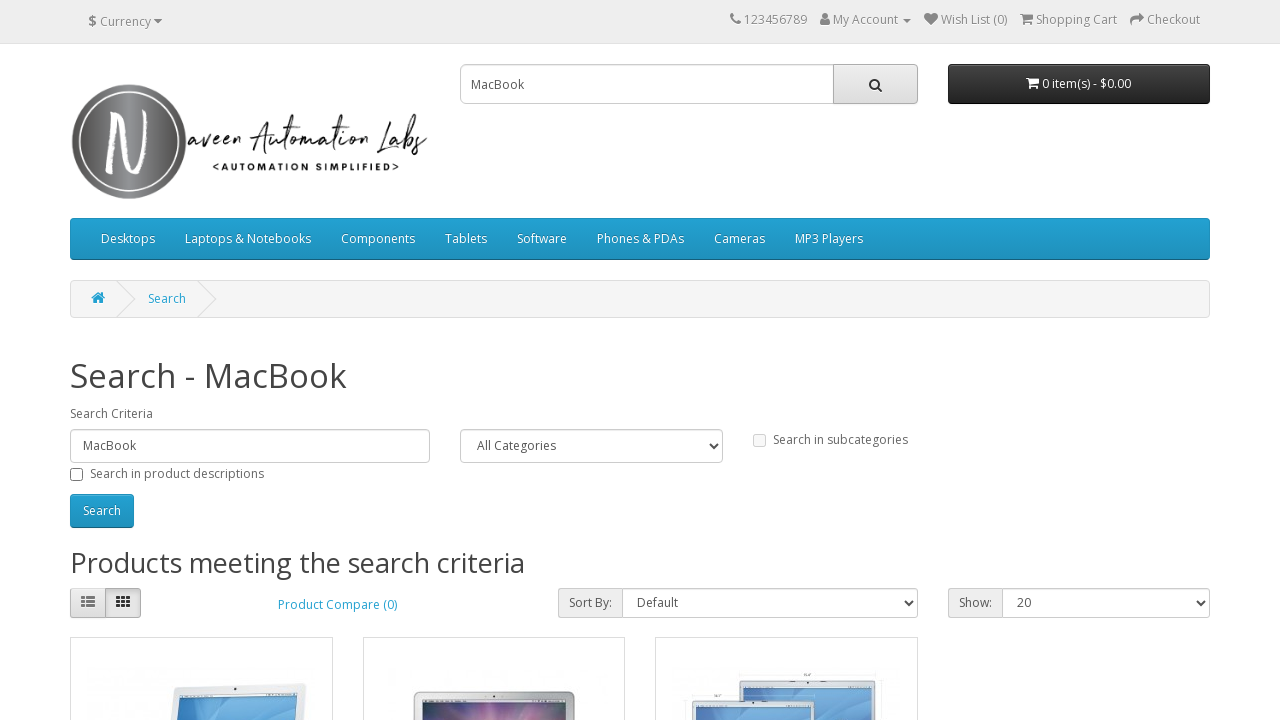